Tests a slow calculator web application by setting a delay, performing an addition operation (7 + 8), and verifying the result equals 15

Starting URL: https://bonigarcia.dev/selenium-webdriver-java/slow-calculator.html

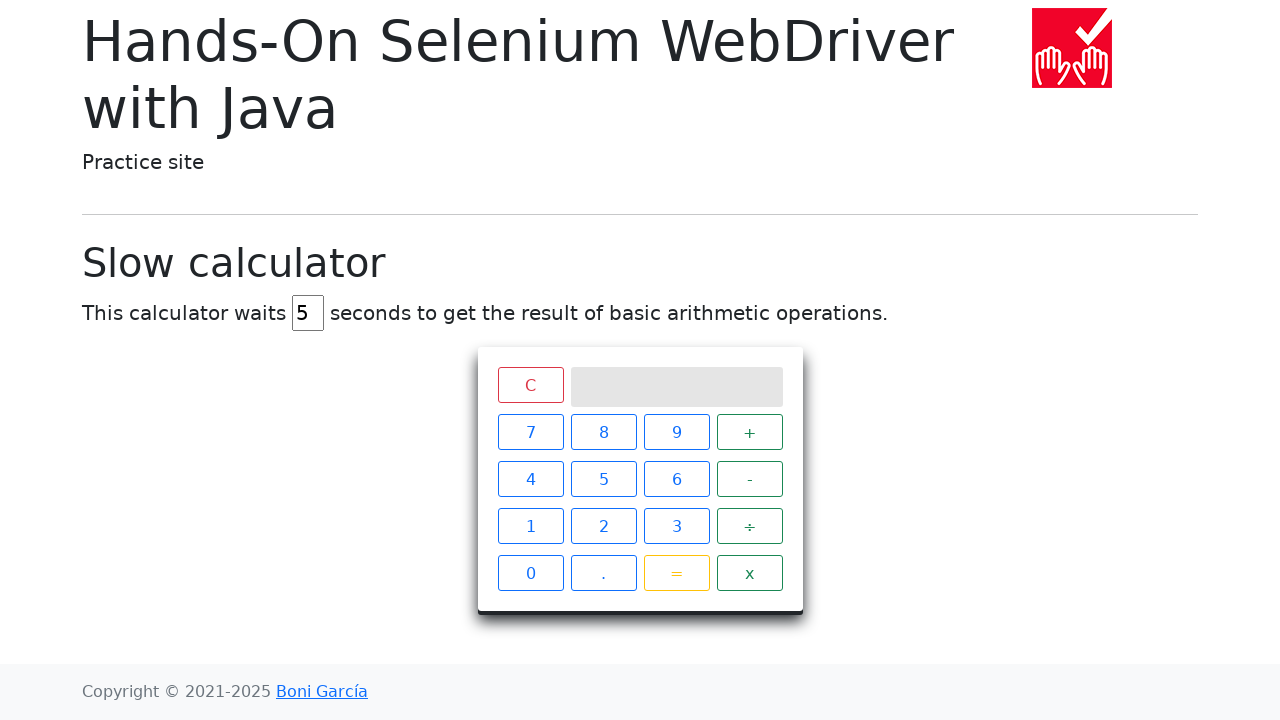

Set calculator delay to 45 milliseconds on #delay
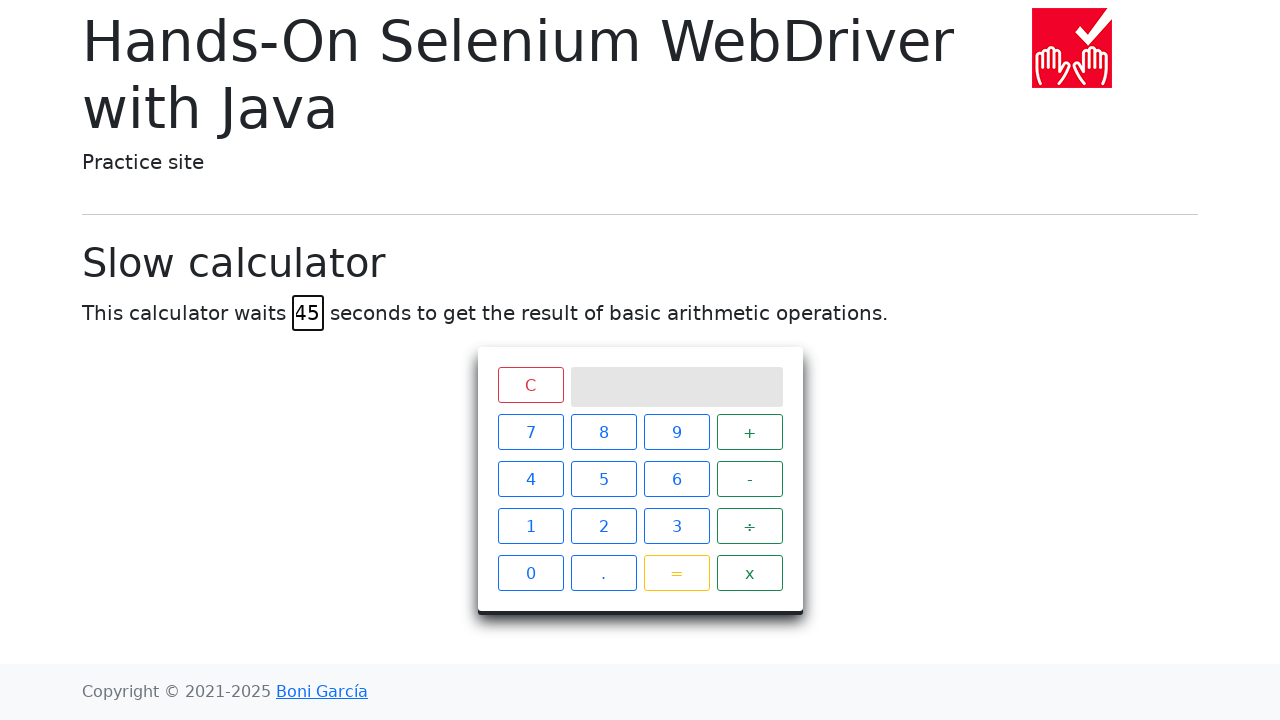

Clicked number 7 at (530, 432) on .keys span:nth-child(1)
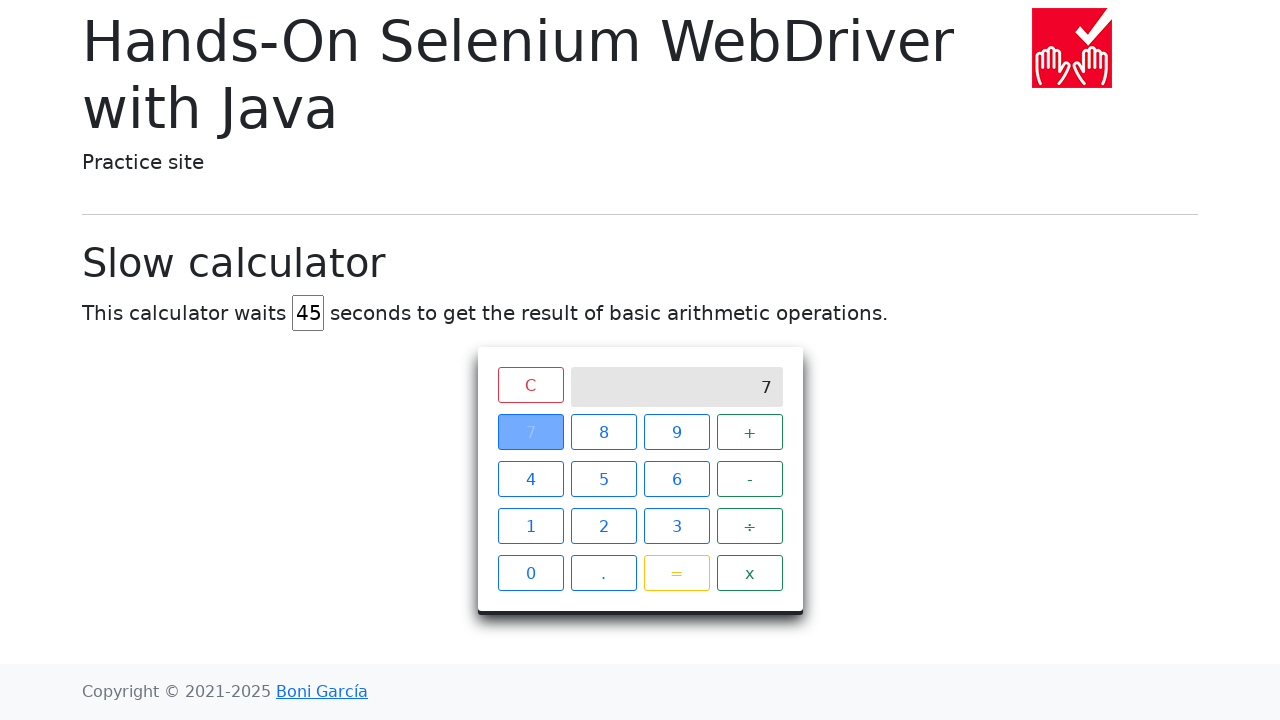

Clicked plus operator at (750, 432) on .keys span:nth-child(4)
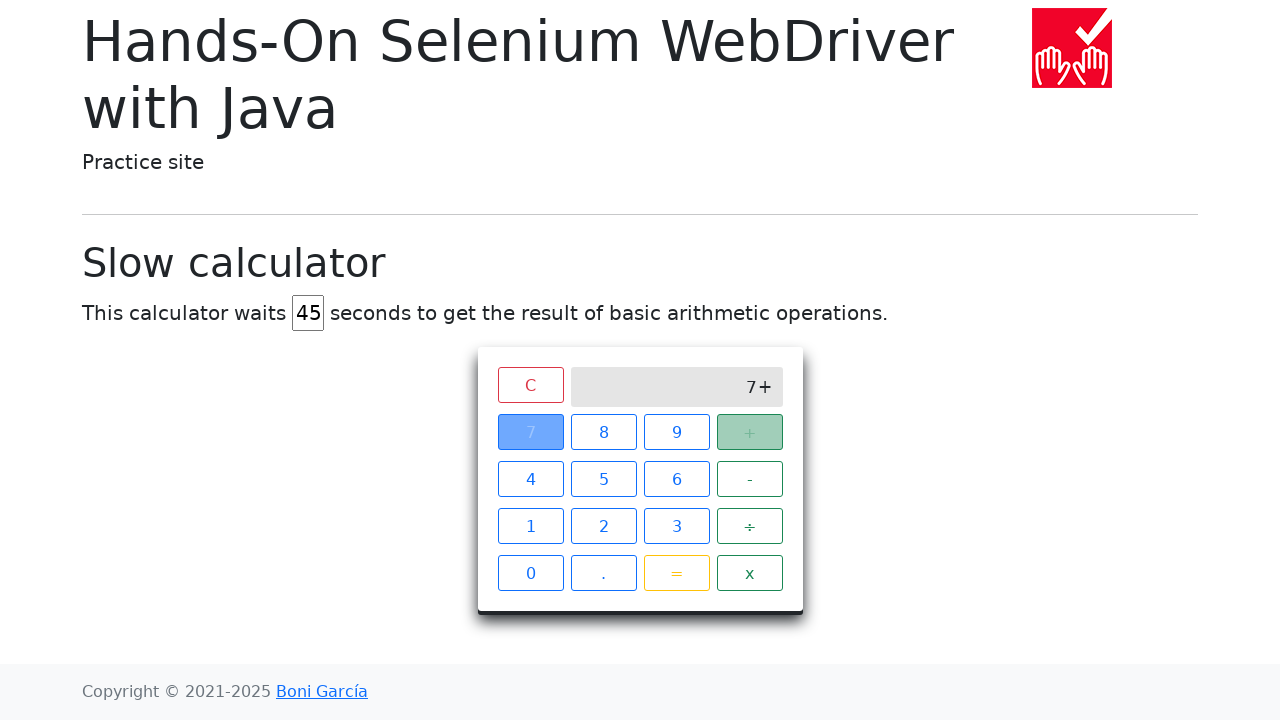

Clicked number 8 at (604, 432) on .keys span:nth-child(2)
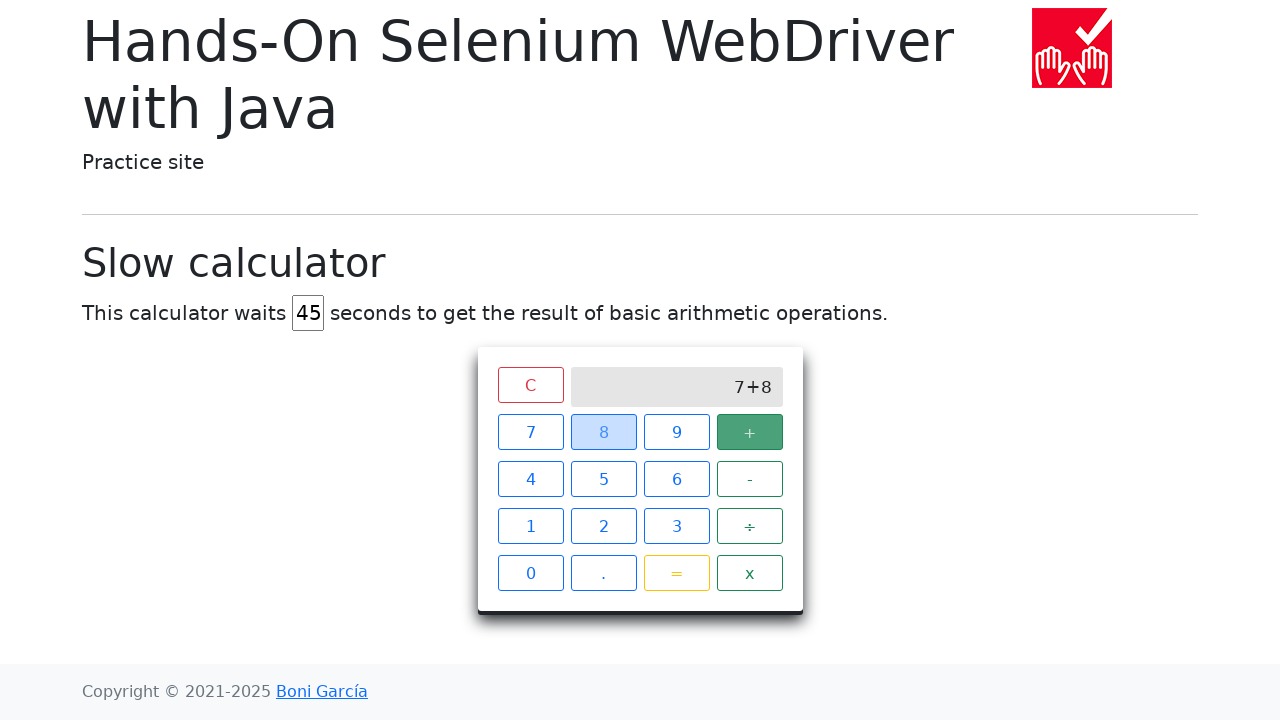

Clicked equals button to perform calculation at (676, 573) on .keys span:nth-child(15)
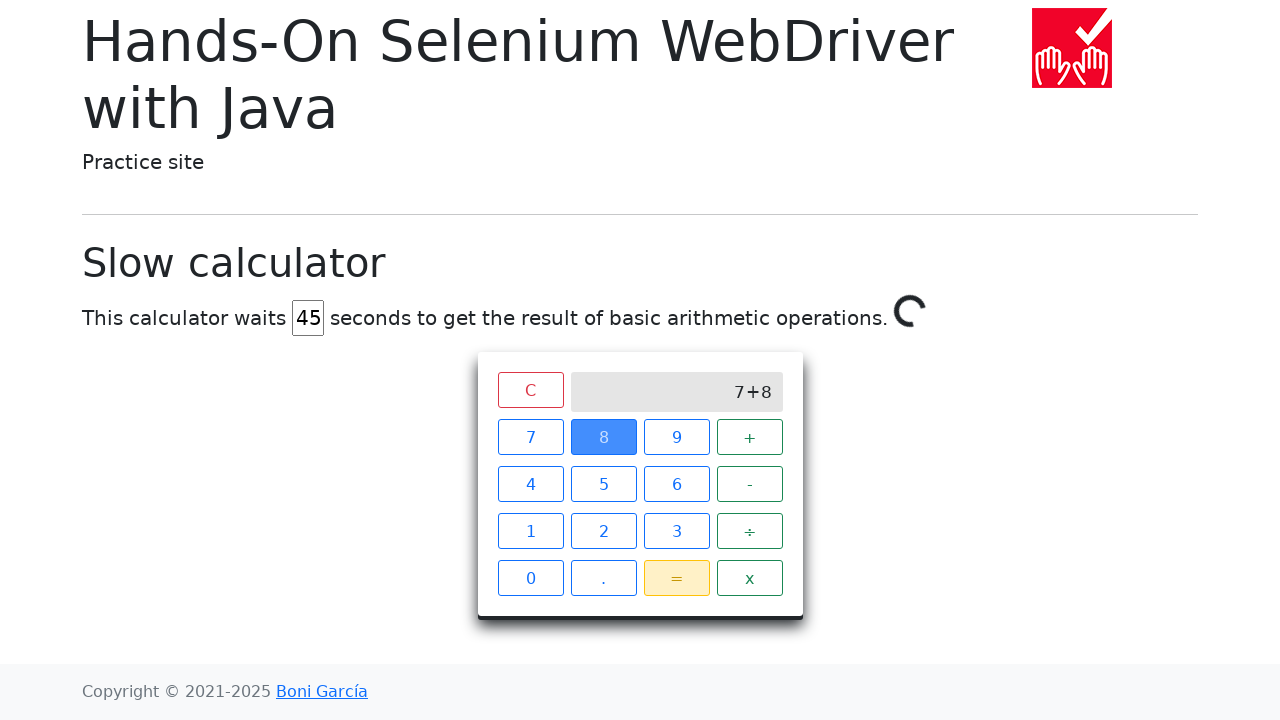

Verified result equals 15 after calculation completed
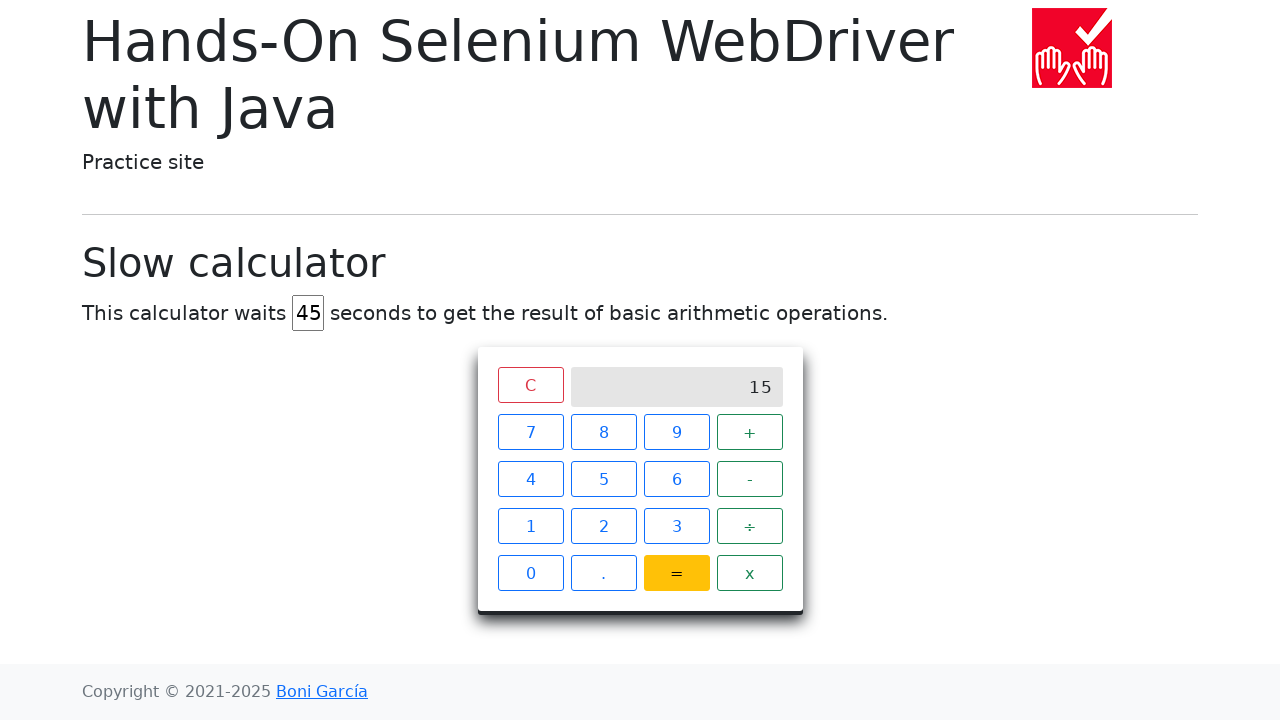

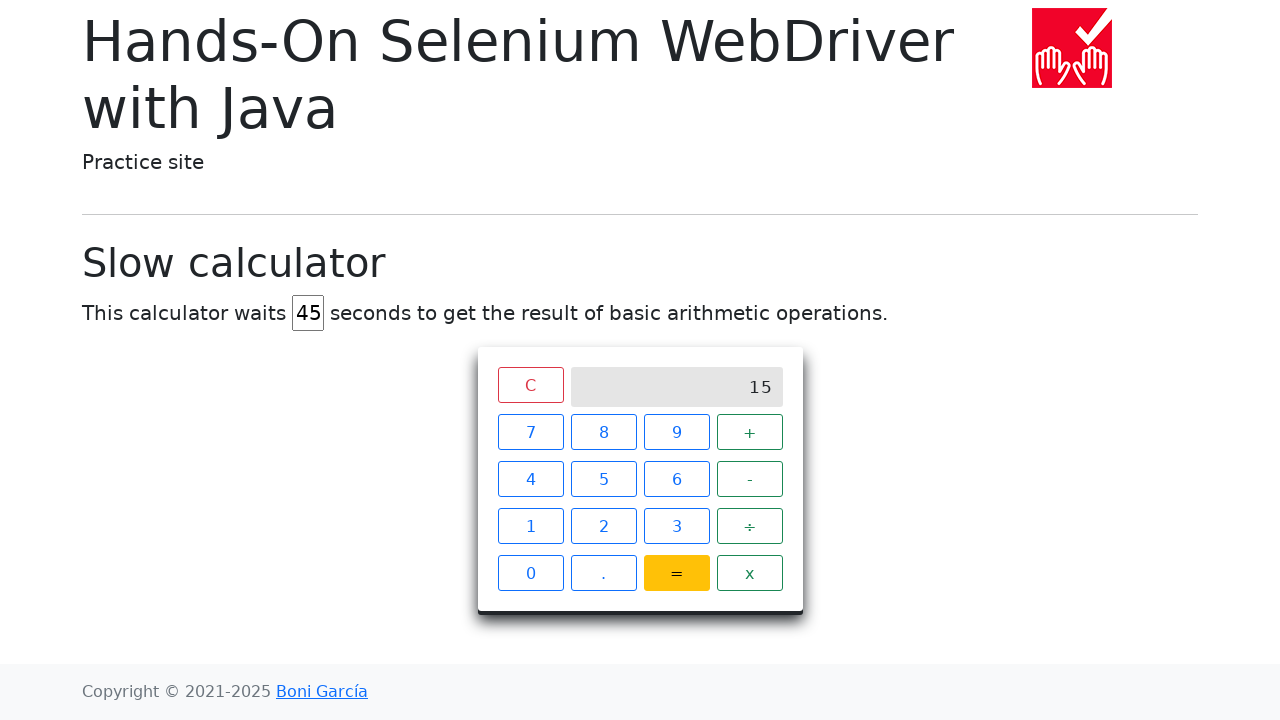